Tests browser back button navigation between filter views (All, Active, Completed).

Starting URL: https://demo.playwright.dev/todomvc

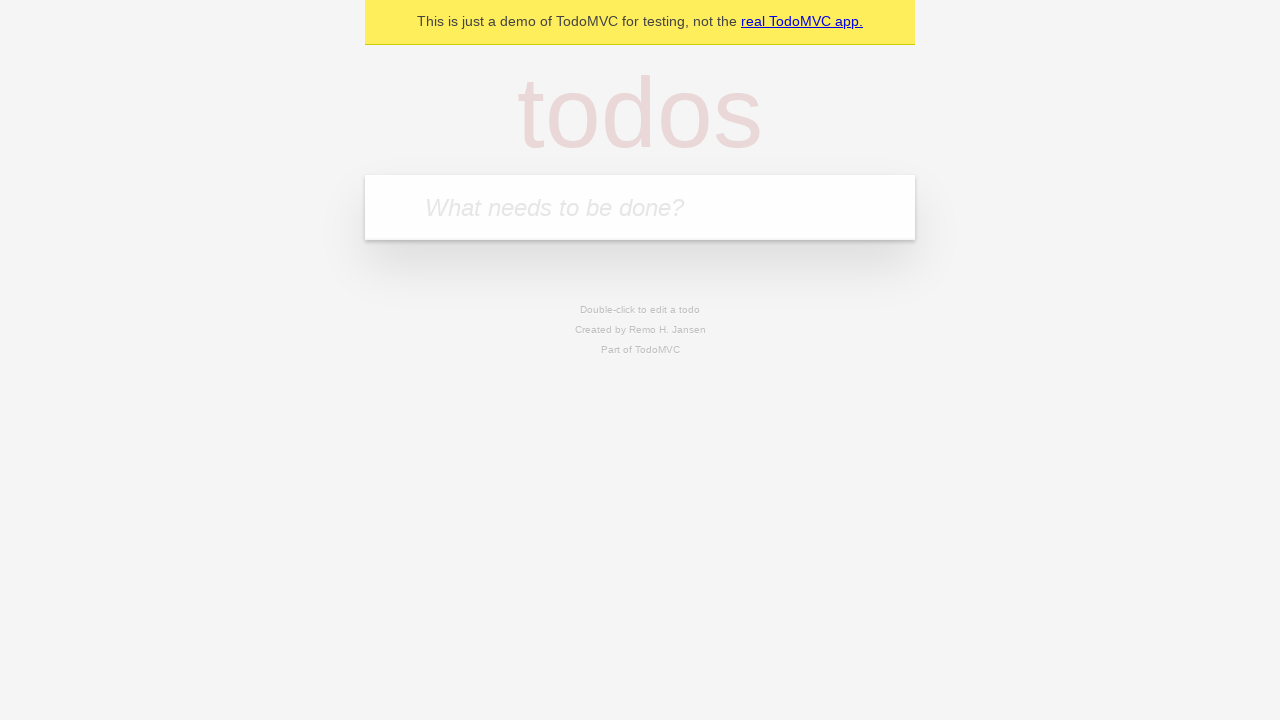

Filled todo input with 'buy some cheese' on internal:attr=[placeholder="What needs to be done?"i]
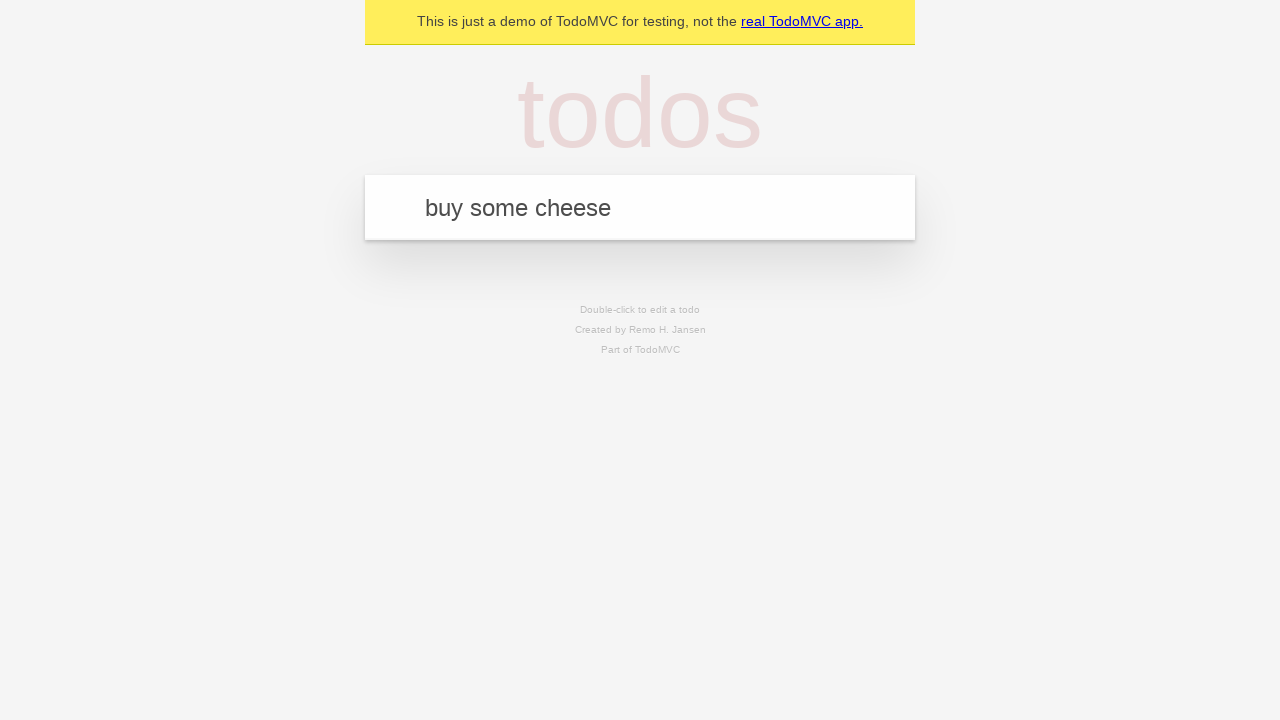

Pressed Enter to add first todo on internal:attr=[placeholder="What needs to be done?"i]
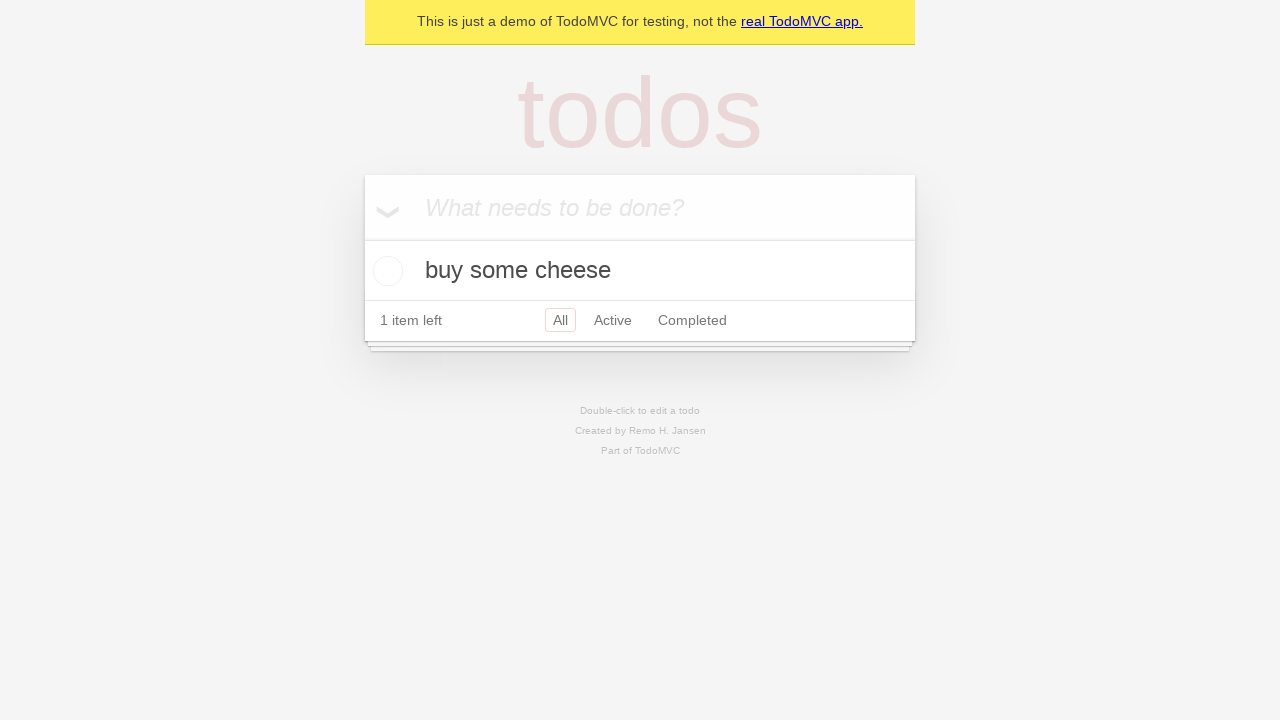

Filled todo input with 'feed the cat' on internal:attr=[placeholder="What needs to be done?"i]
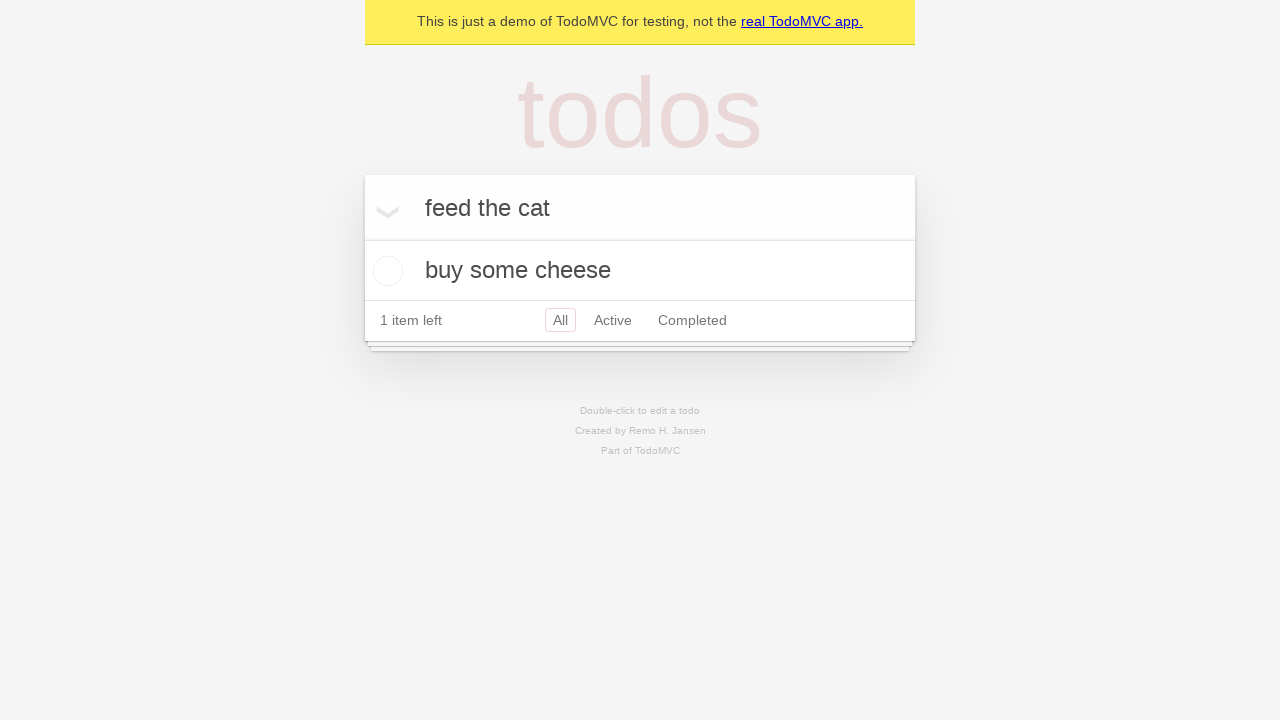

Pressed Enter to add second todo on internal:attr=[placeholder="What needs to be done?"i]
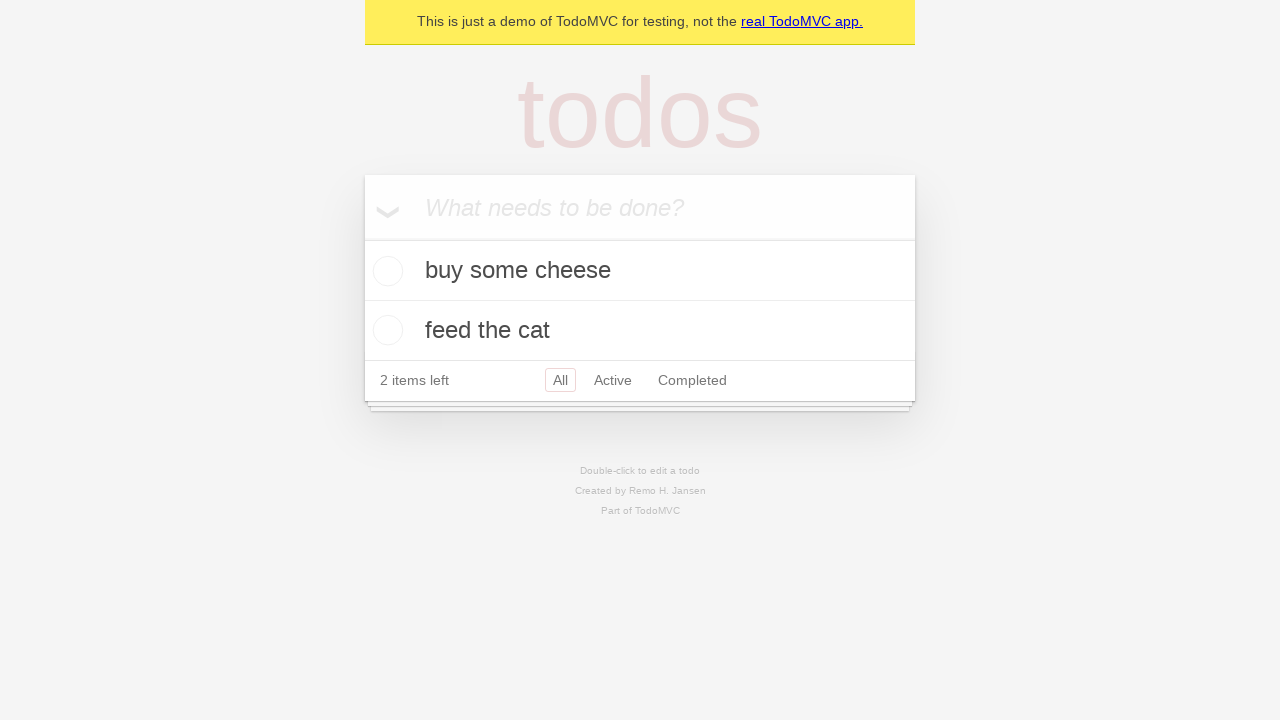

Filled todo input with 'book a doctors appointment' on internal:attr=[placeholder="What needs to be done?"i]
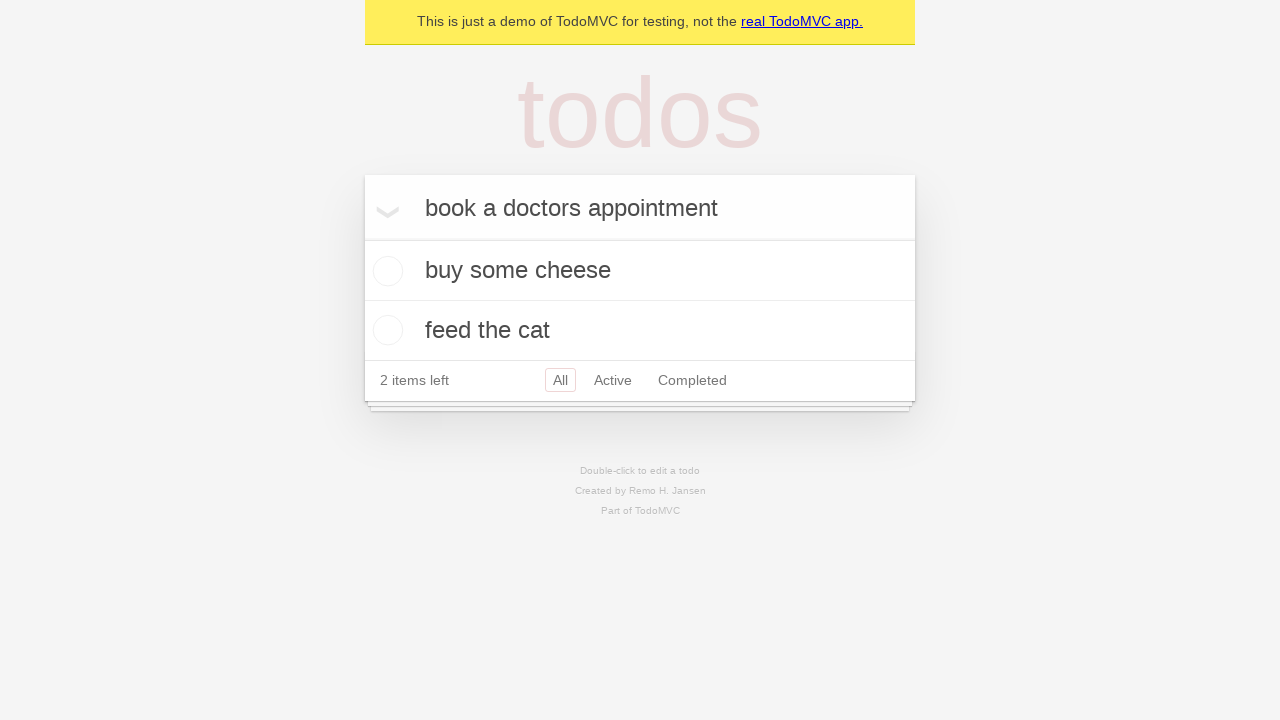

Pressed Enter to add third todo on internal:attr=[placeholder="What needs to be done?"i]
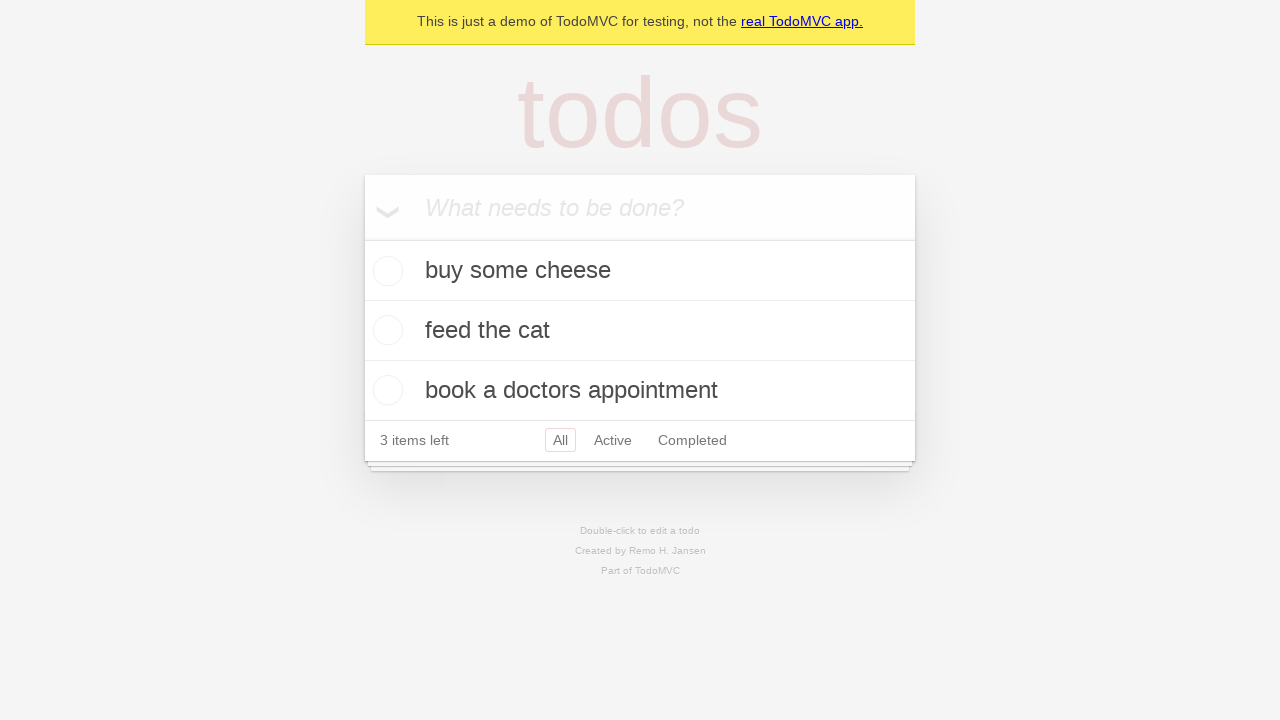

Verified all three todos were added to localStorage
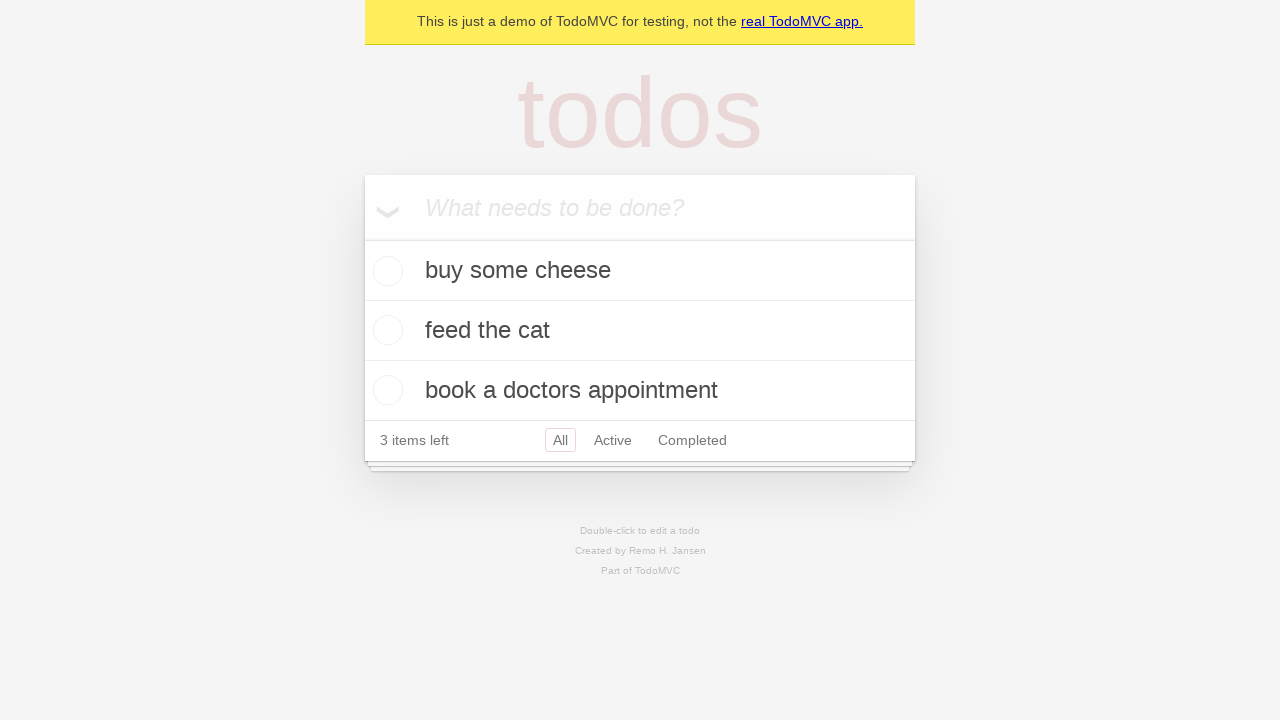

Checked the second todo ('feed the cat') at (385, 330) on internal:testid=[data-testid="todo-item"s] >> nth=1 >> internal:role=checkbox
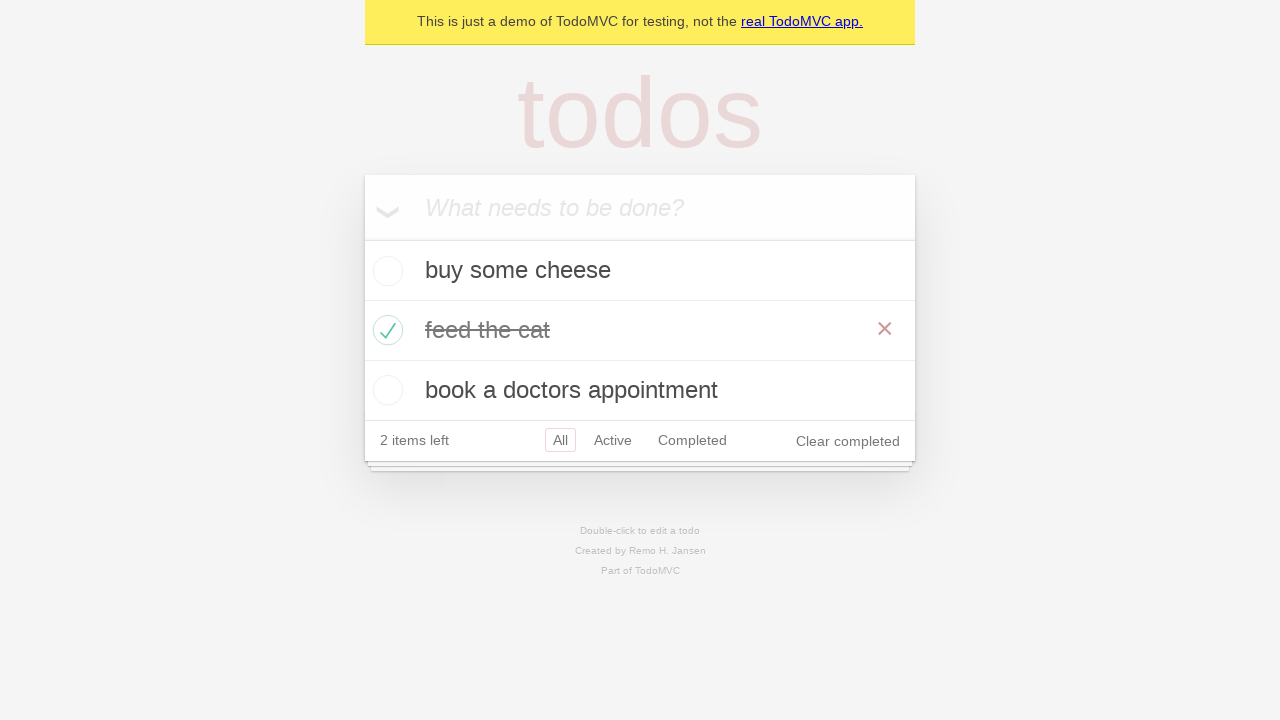

Verified one todo was marked as completed
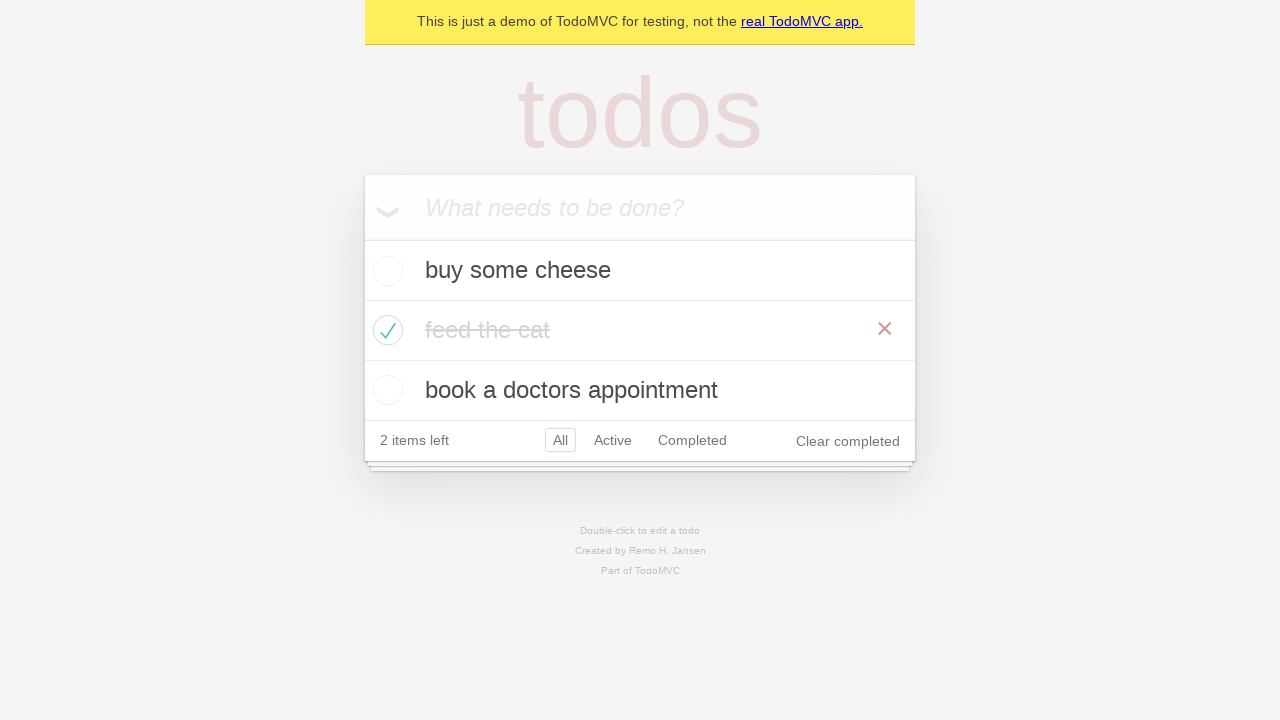

Clicked 'All' filter to view all todos at (560, 440) on internal:role=link[name="All"i]
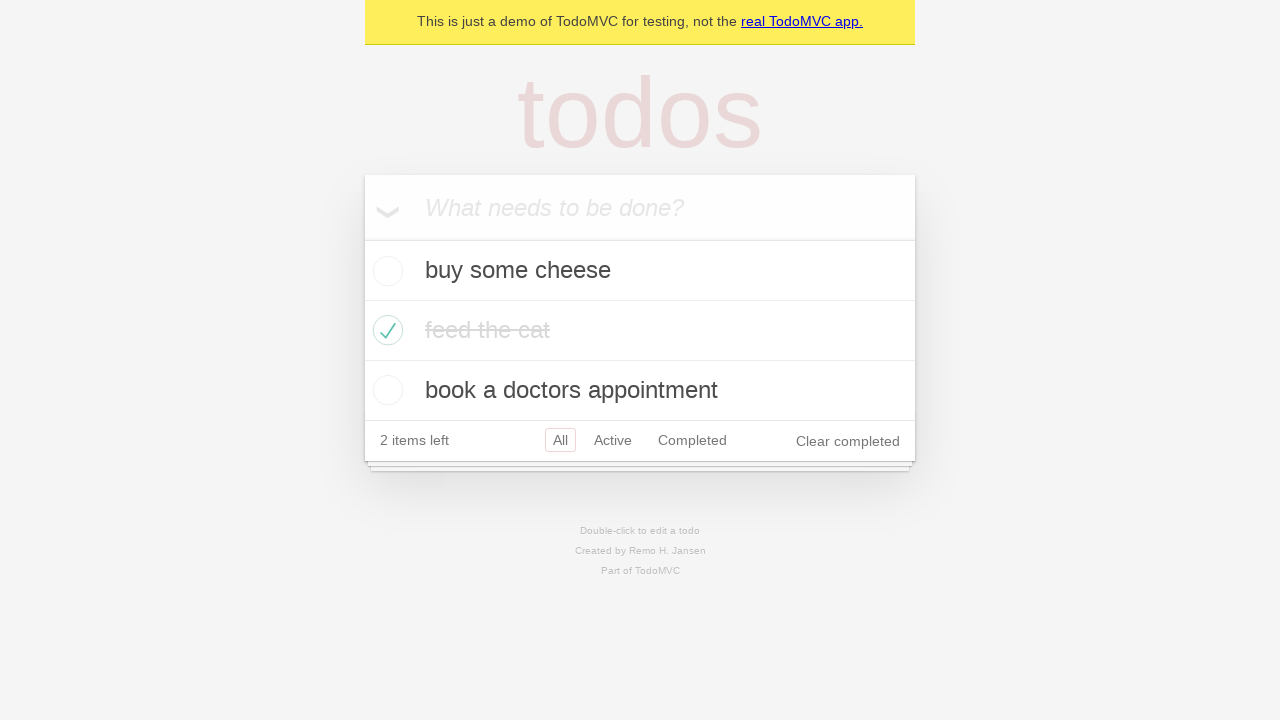

Clicked 'Active' filter to view only active todos at (613, 440) on internal:role=link[name="Active"i]
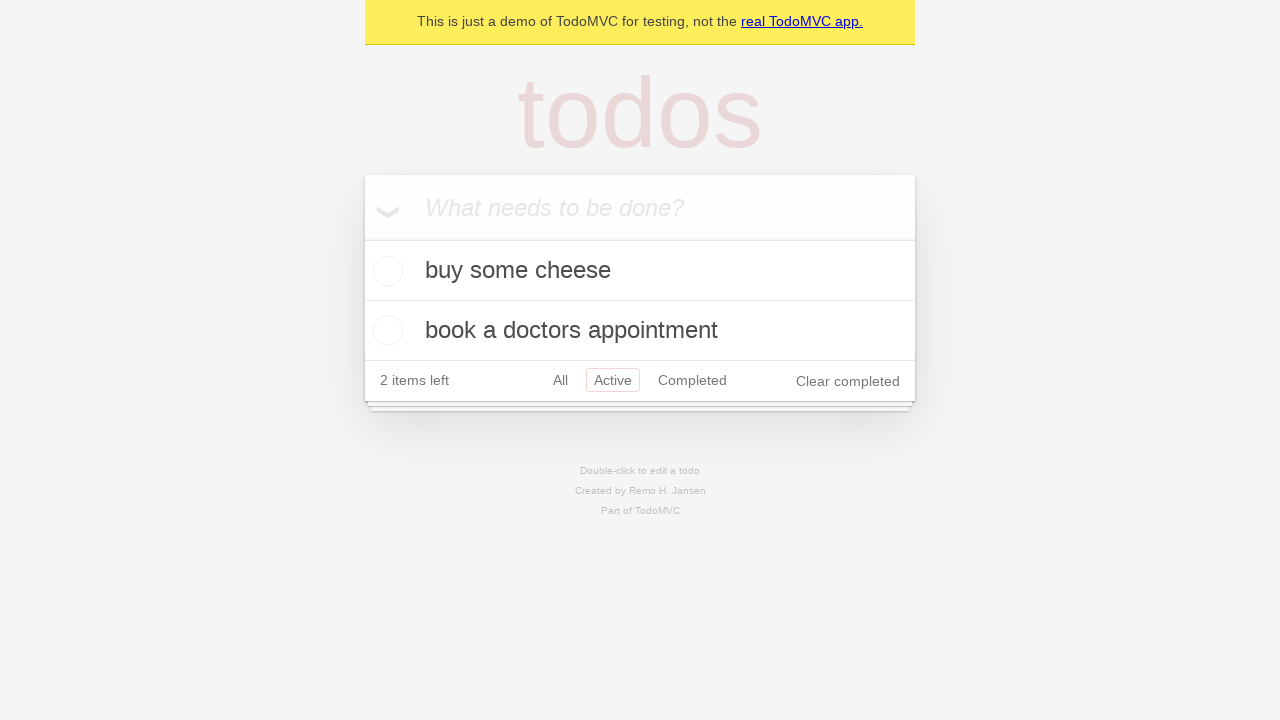

Clicked 'Completed' filter to view only completed todos at (692, 380) on internal:role=link[name="Completed"i]
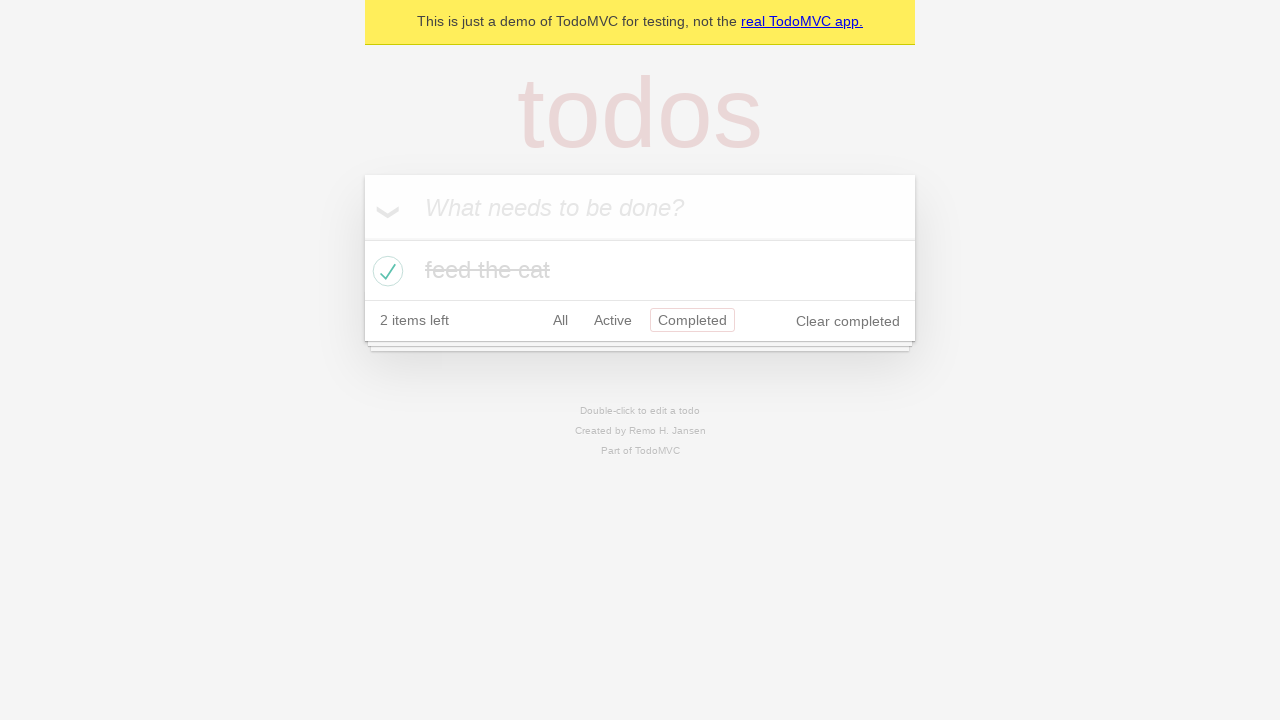

Navigated back to 'Active' filter view using browser back button
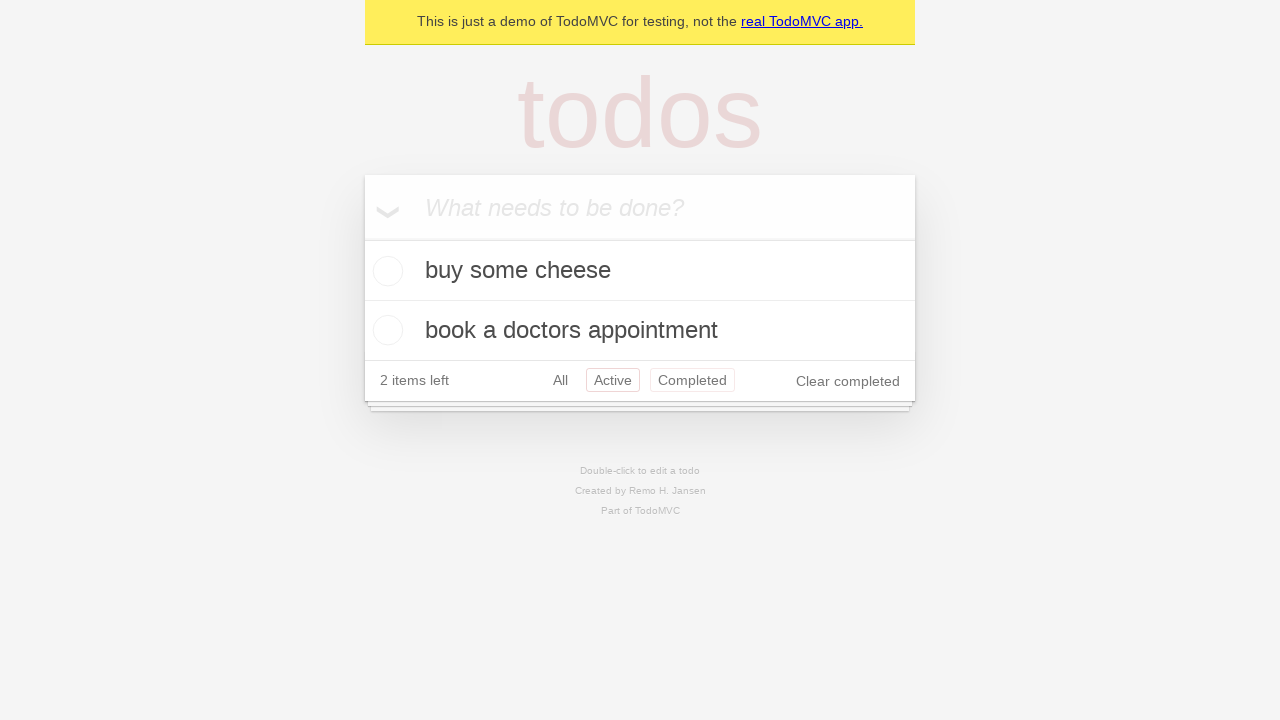

Navigated back to 'All' filter view using browser back button
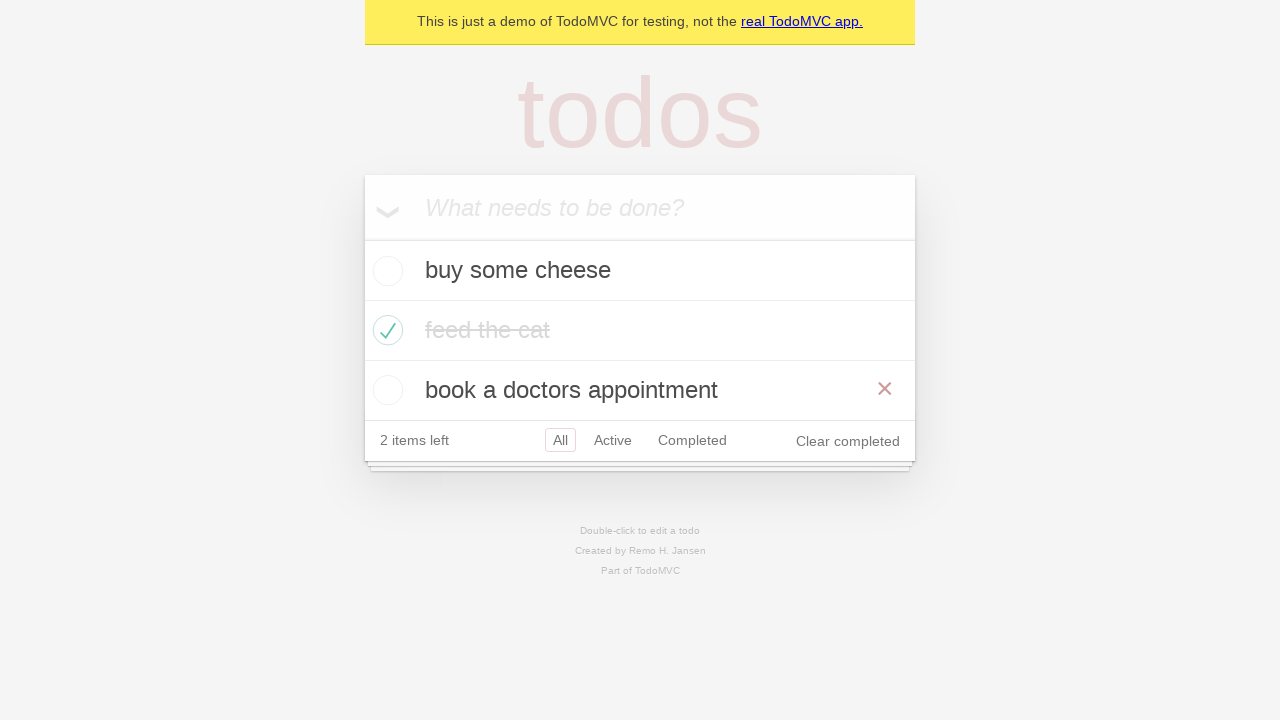

Verified todo items are visible in the current view
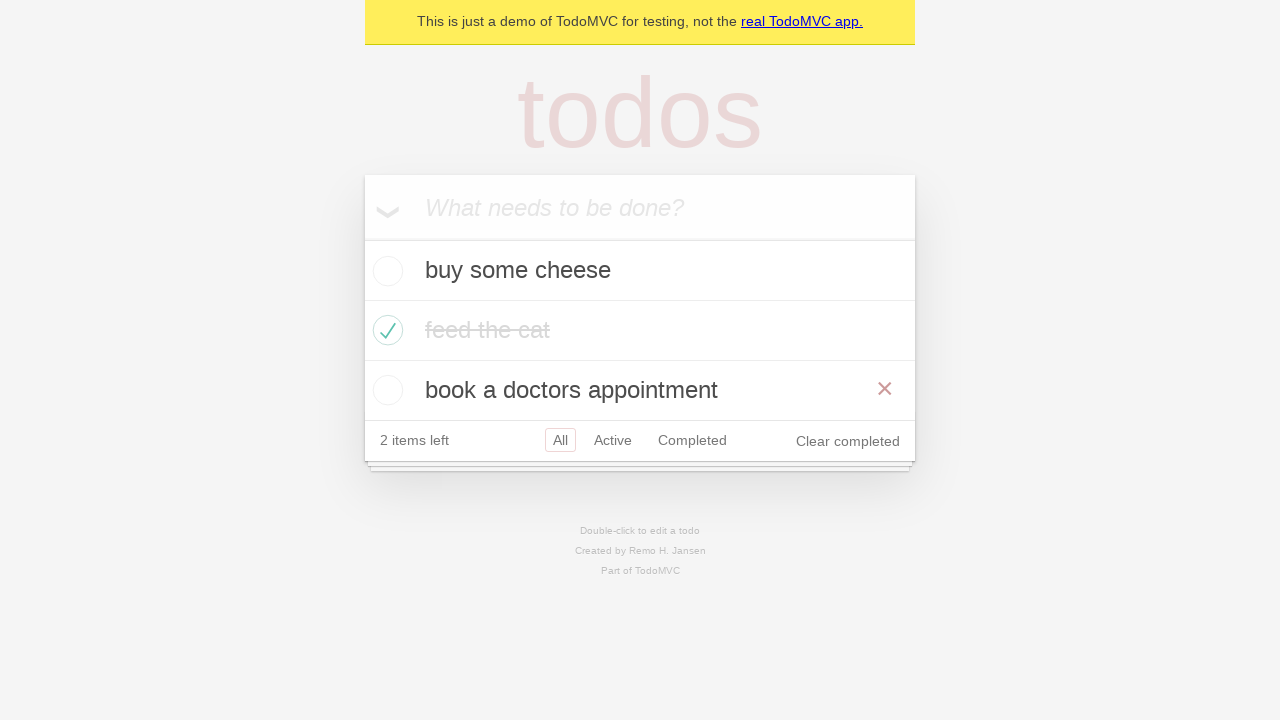

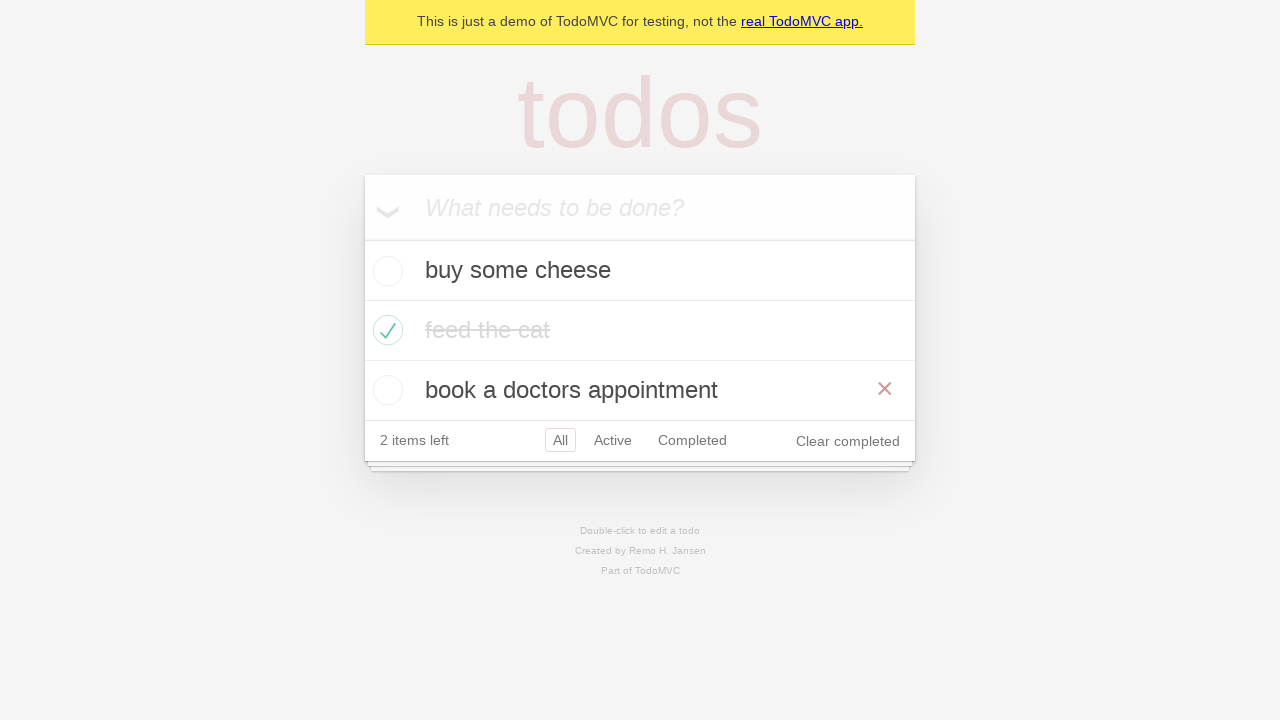